Tests that typing in the park name search field displays a suggestion dropdown with matching park names starting with 'J'.

Starting URL: https://bcparks.ca/

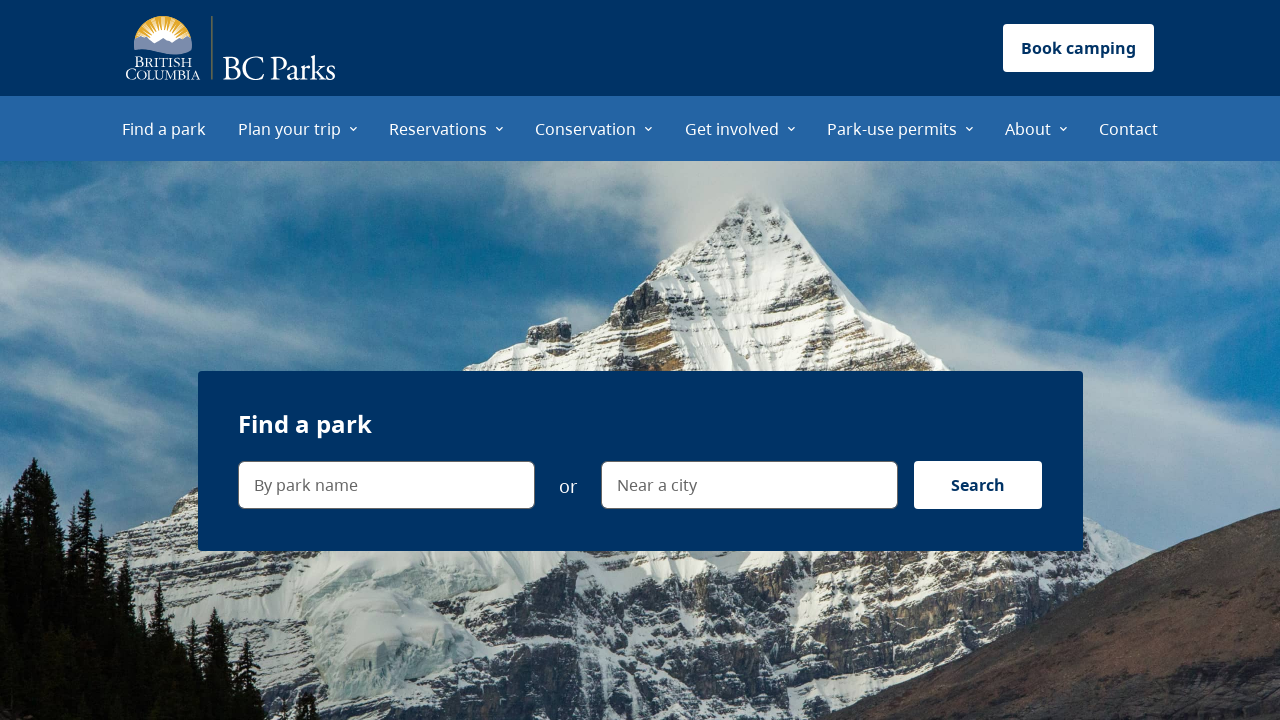

Clicked 'Find a park' menu item at (164, 128) on internal:role=menuitem[name="Find a park"i]
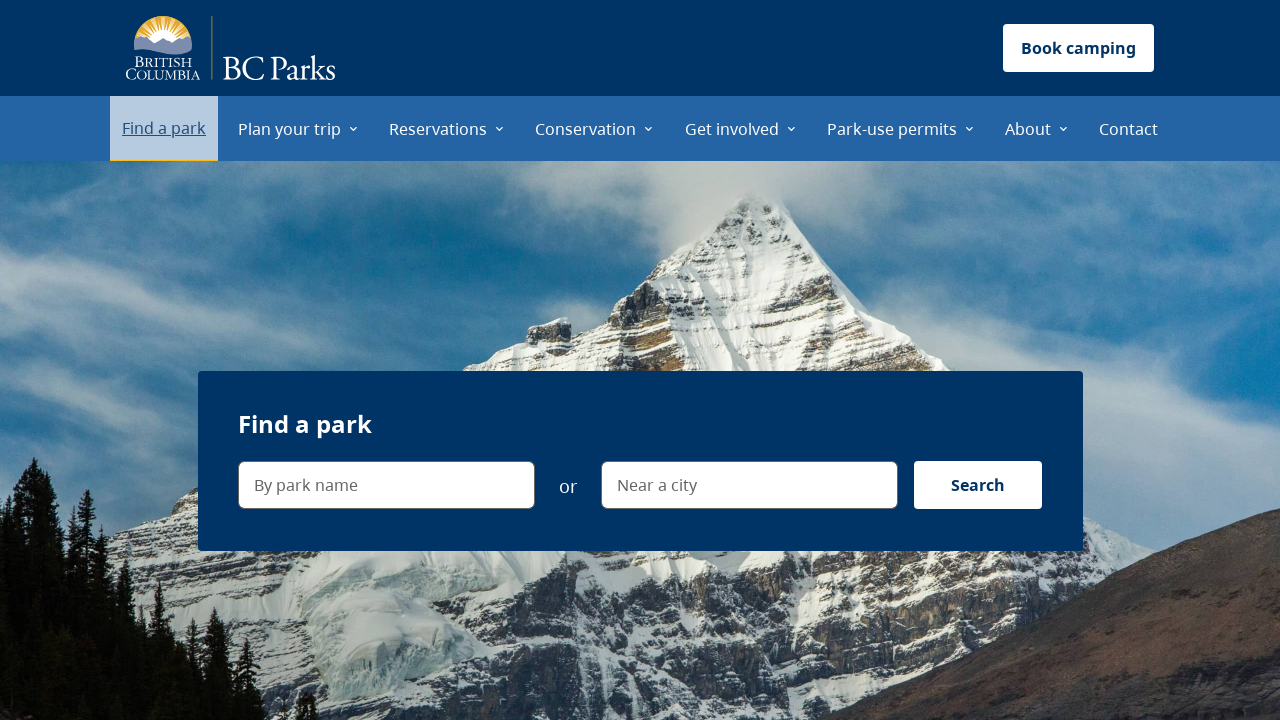

Page fully loaded (networkidle state)
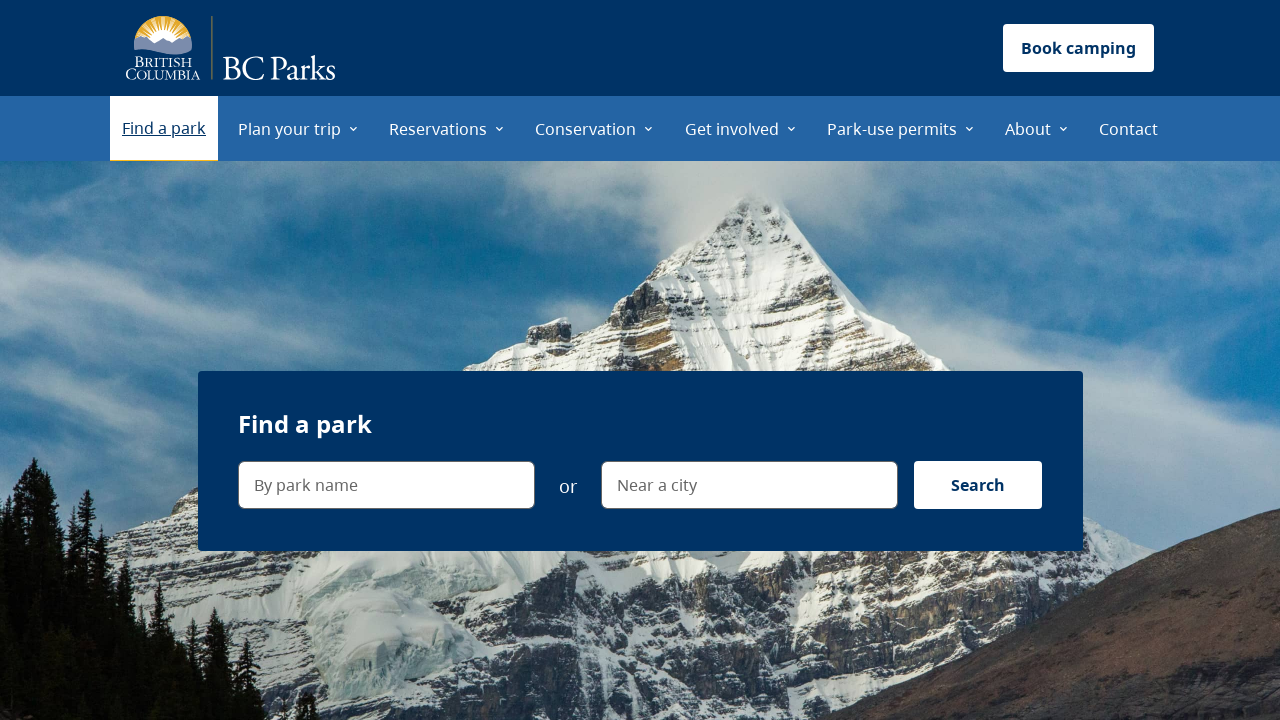

Typed 'J' in park name search field on internal:label="By park name"i
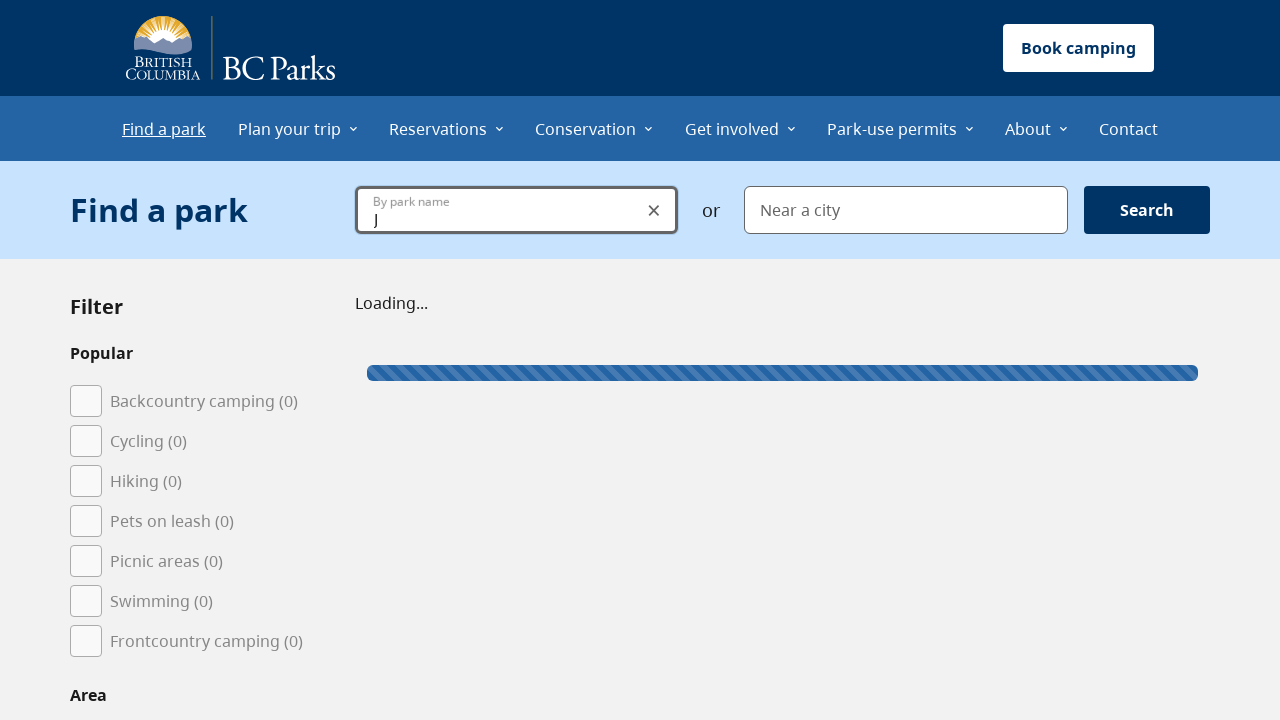

Suggestion dropdown menu is visible with park names starting with 'J'
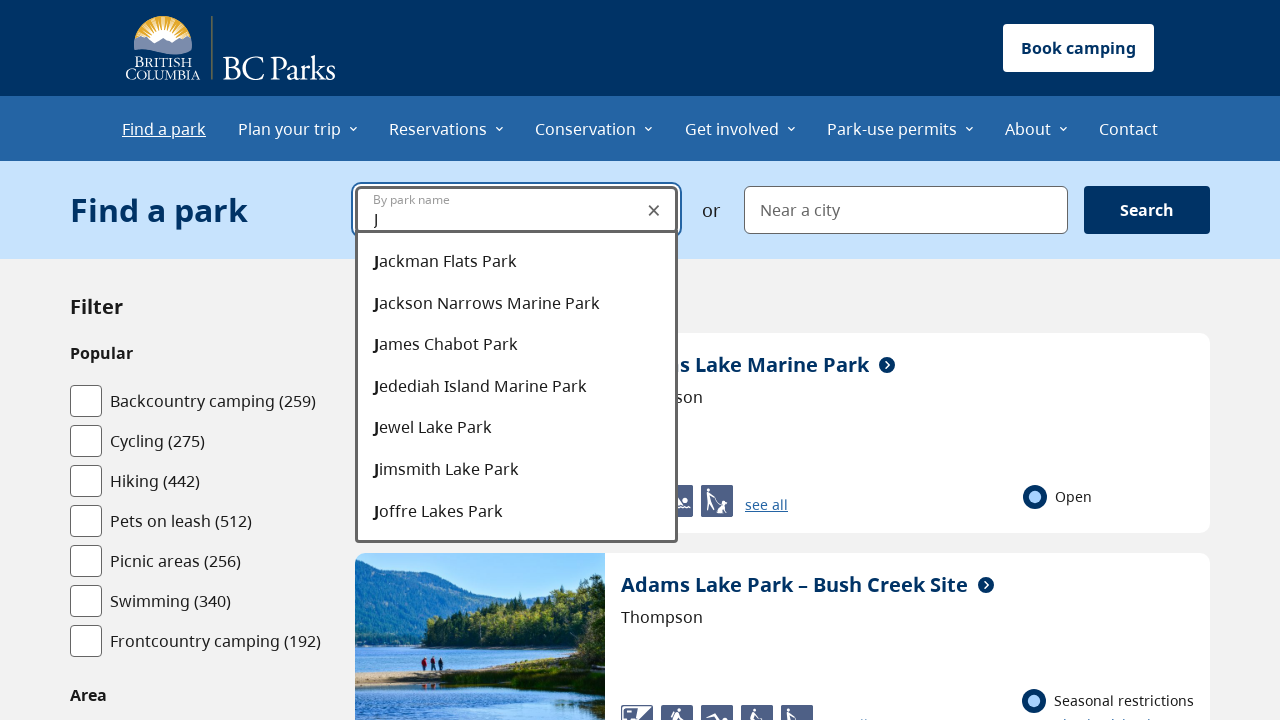

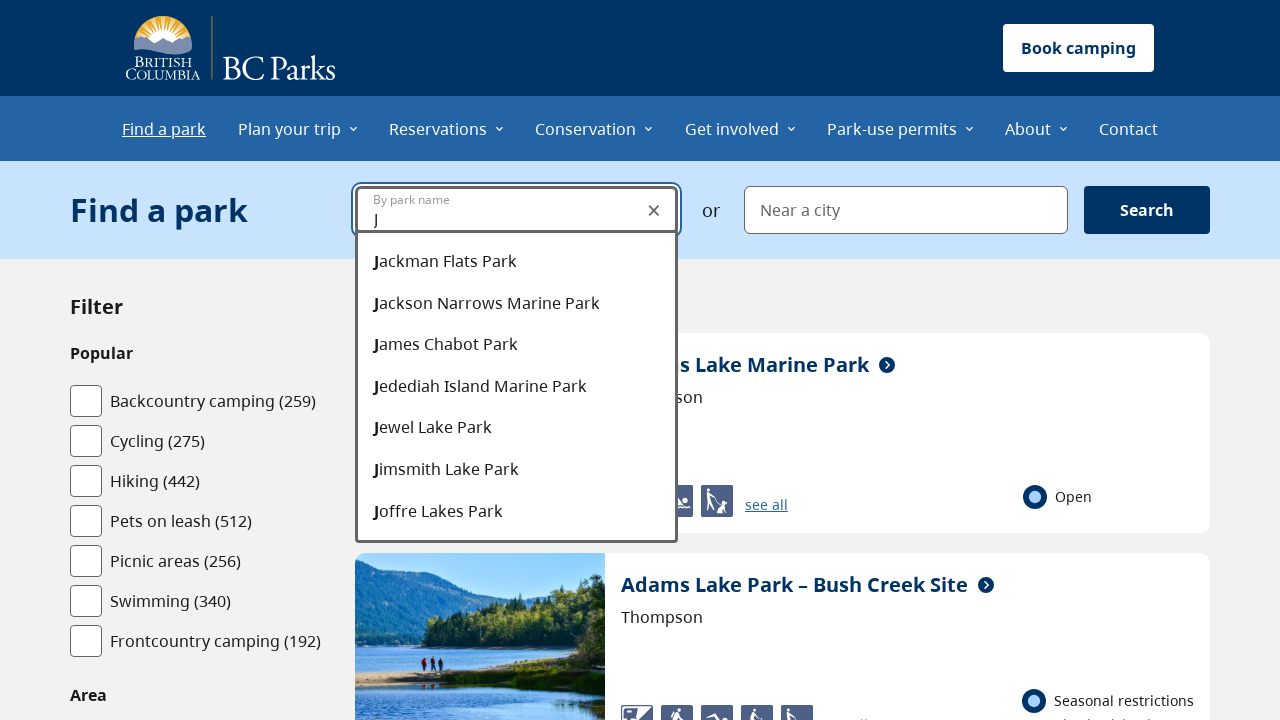